Tests dropdown selection functionality by selecting options using different methods: by index, by visible text, and by value from a select menu

Starting URL: https://demoqa.com/select-menu

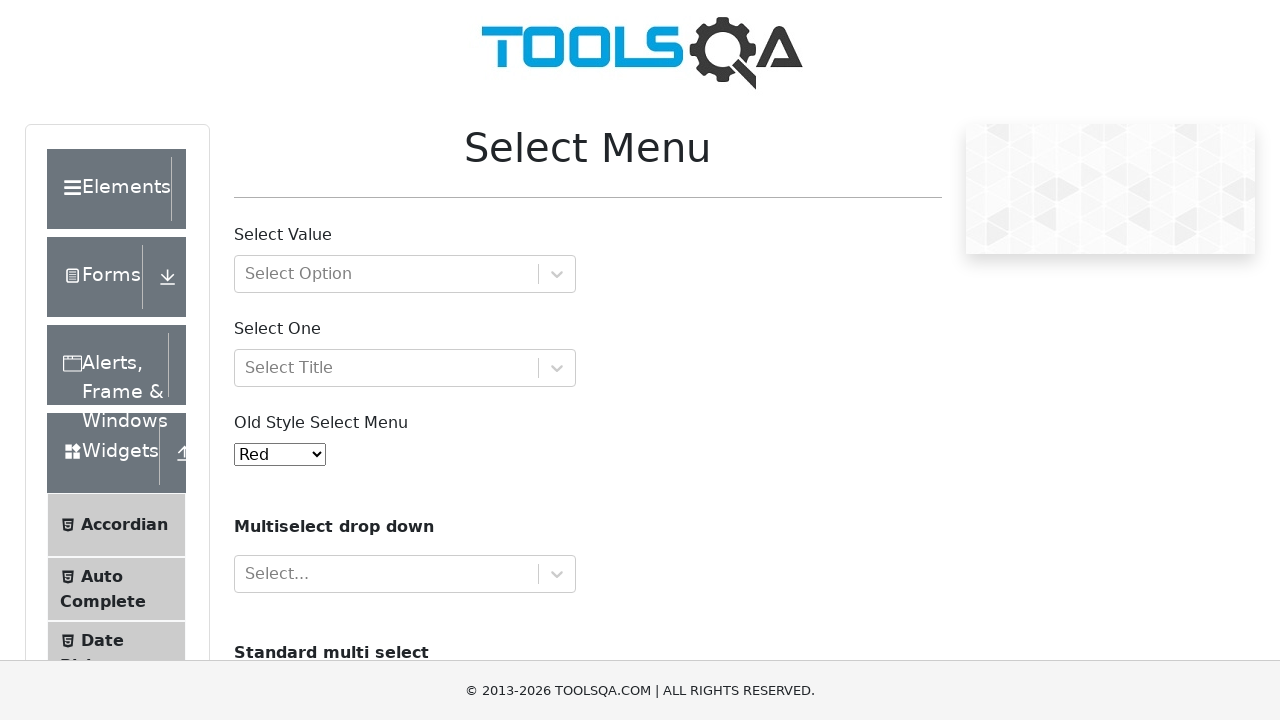

Waited for dropdown menu to be visible
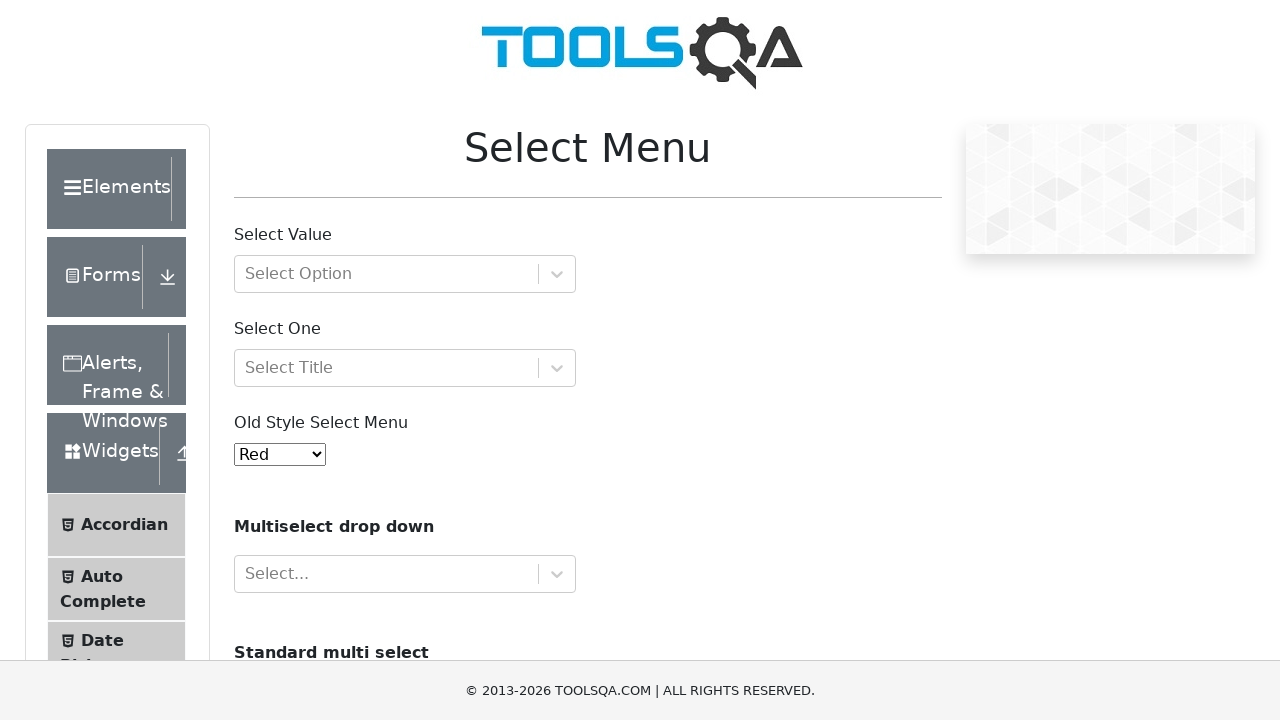

Selected dropdown option by index 4 (Purple) on #oldSelectMenu
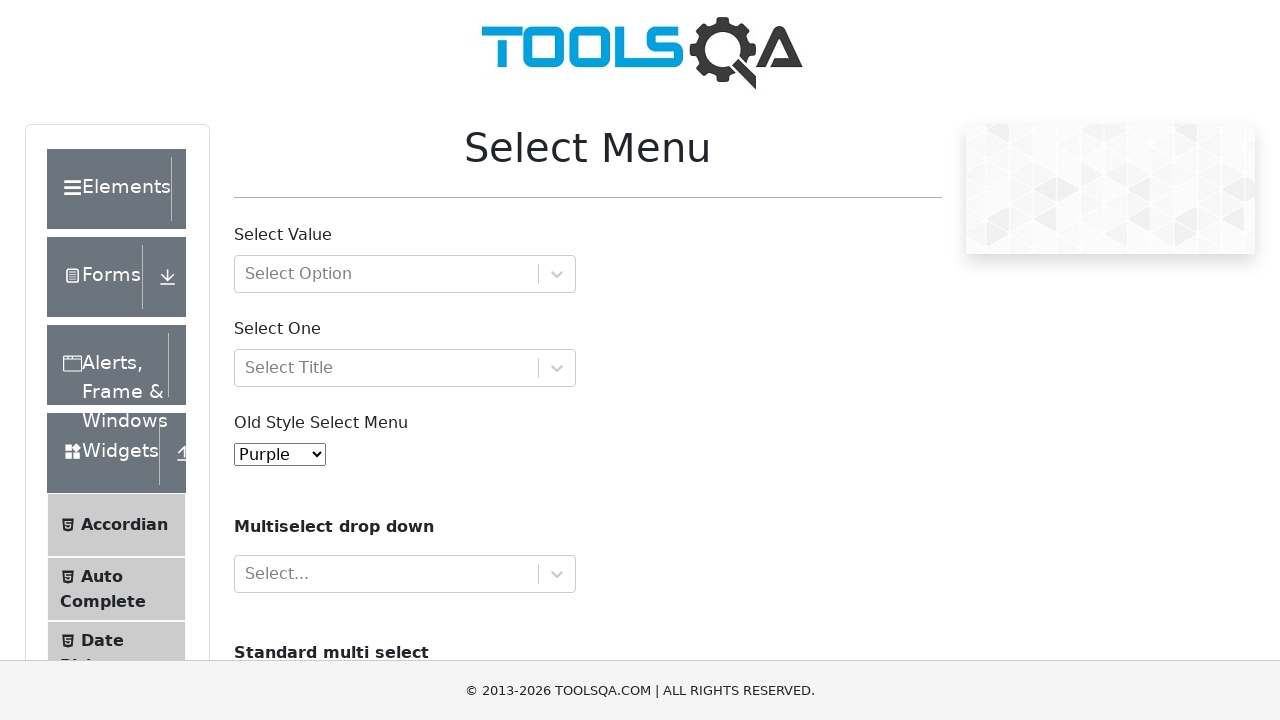

Selected dropdown option by visible text (Magenta) on #oldSelectMenu
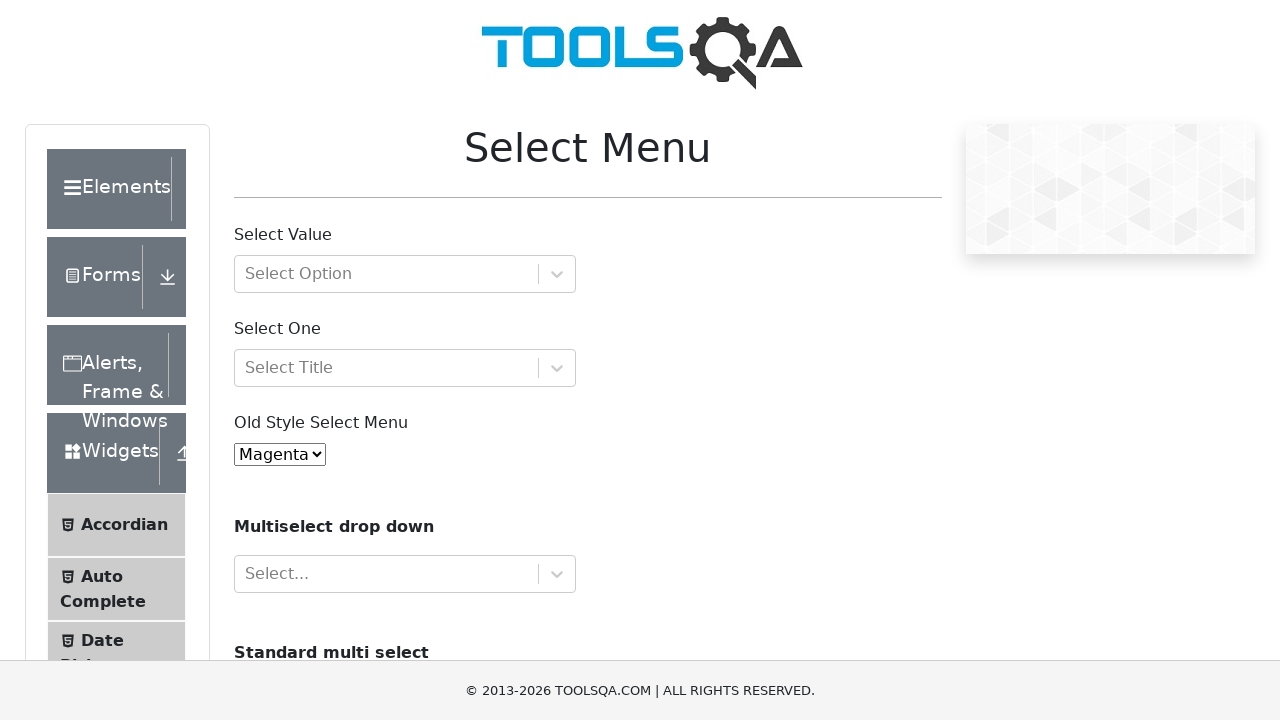

Selected dropdown option by value 6 (White) on #oldSelectMenu
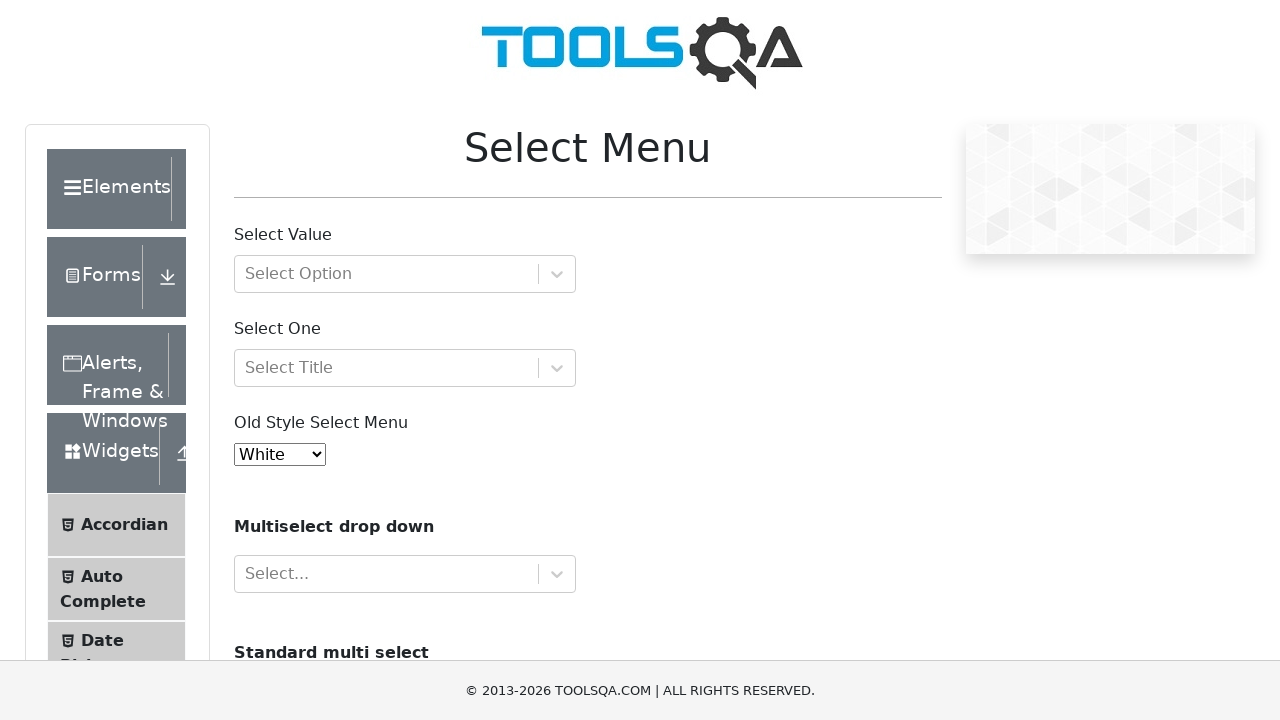

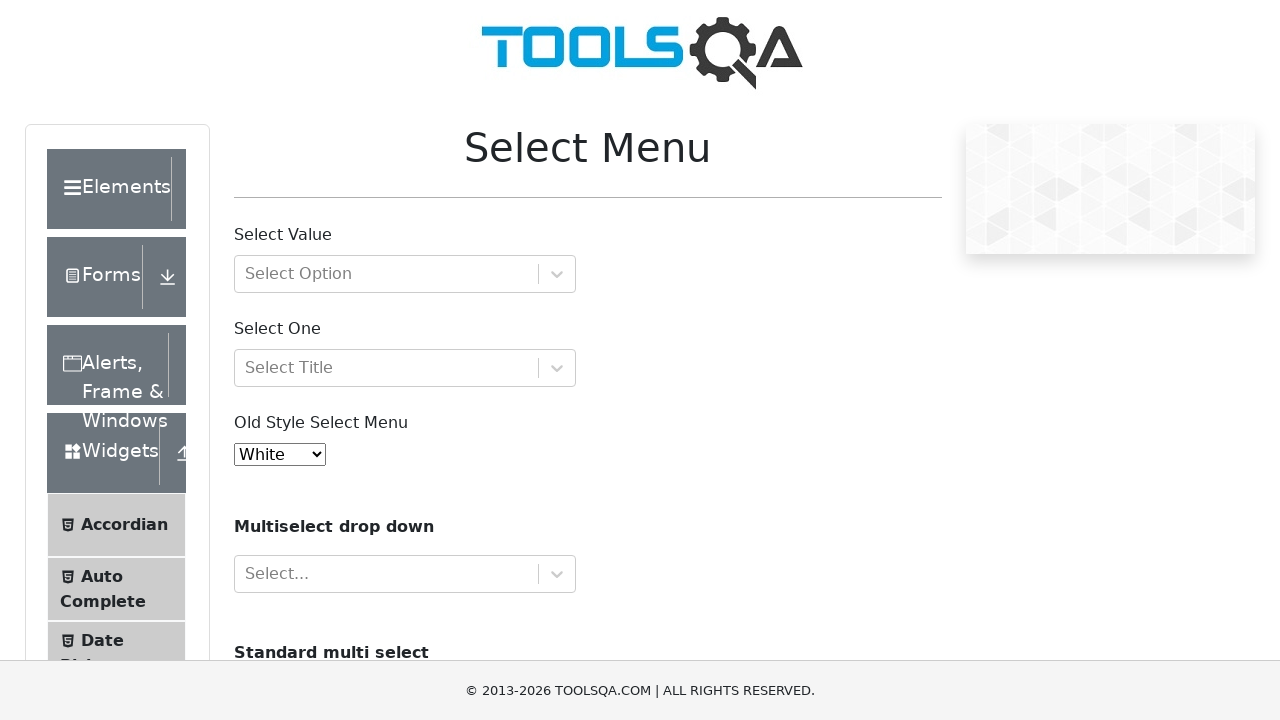